Tests opening multiple windows by clicking on links that spawn new windows/popups

Starting URL: https://omayo.blogspot.com/

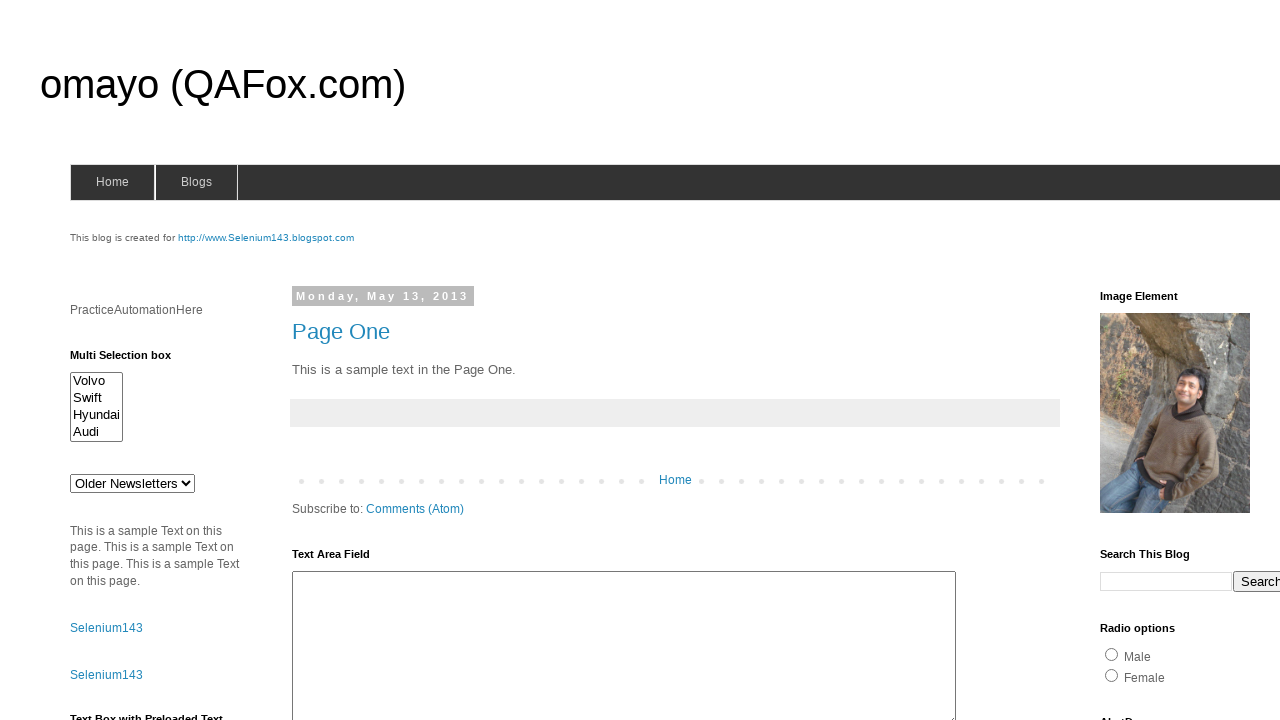

Navigated to https://omayo.blogspot.com/
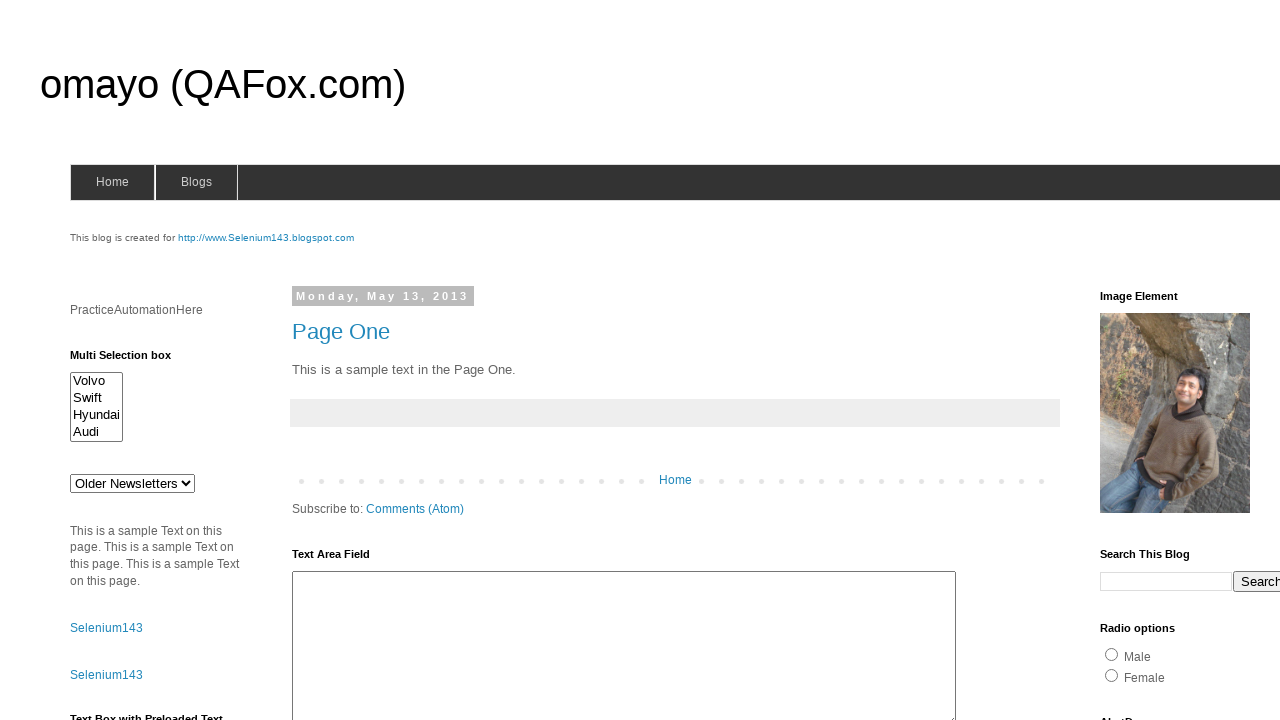

Clicked on selenium143 link at (266, 238) on #selenium143
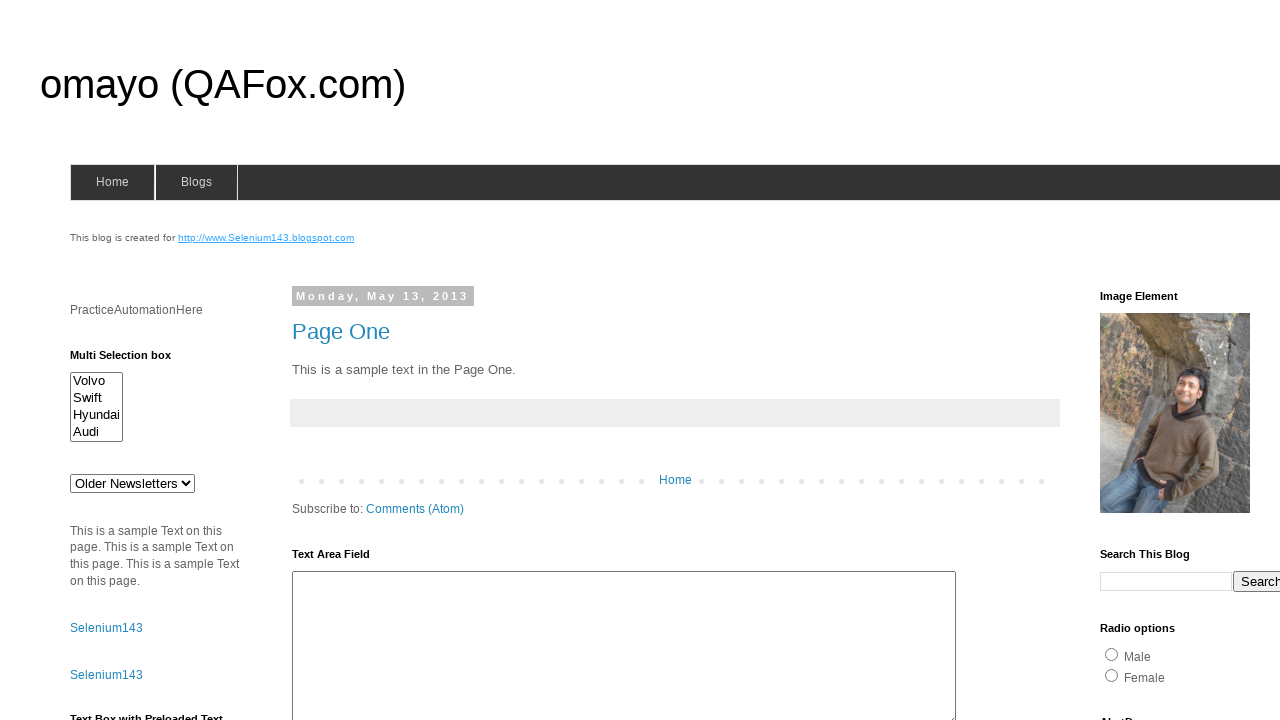

Clicked on 'Open a popup window' link at (132, 360) on text=Open a popup window
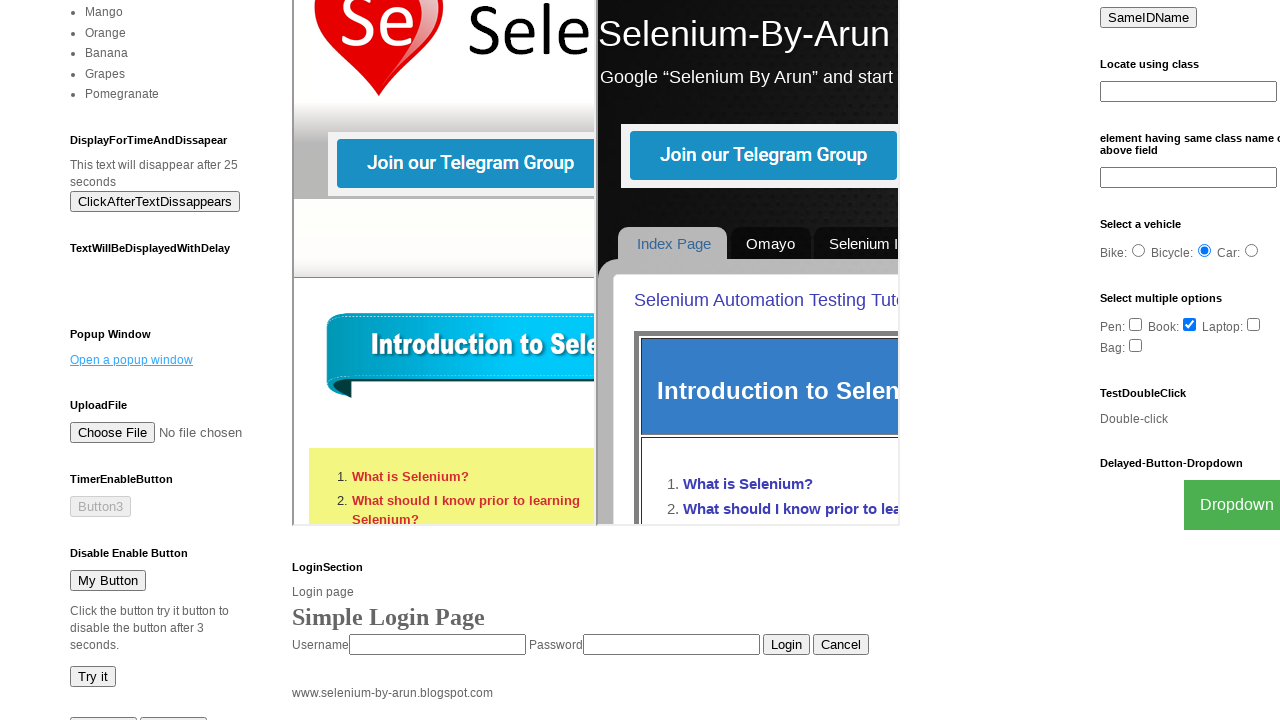

Waited 4 seconds for popup to fully load
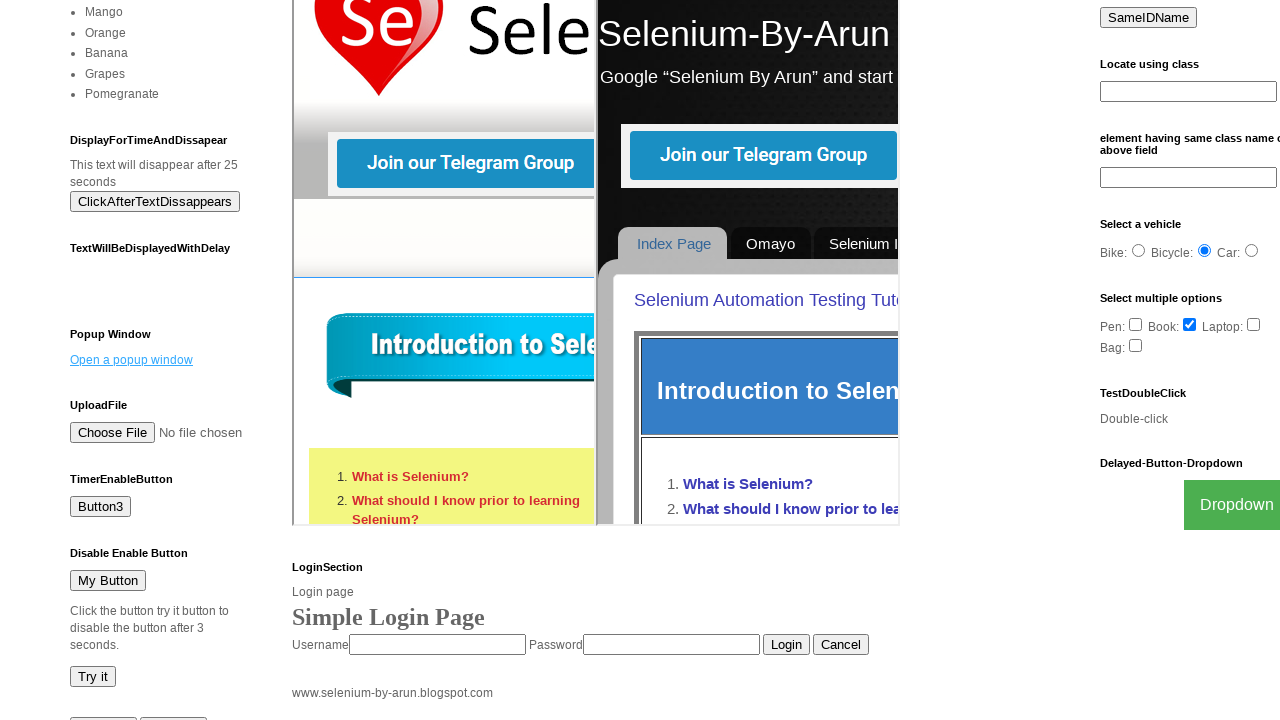

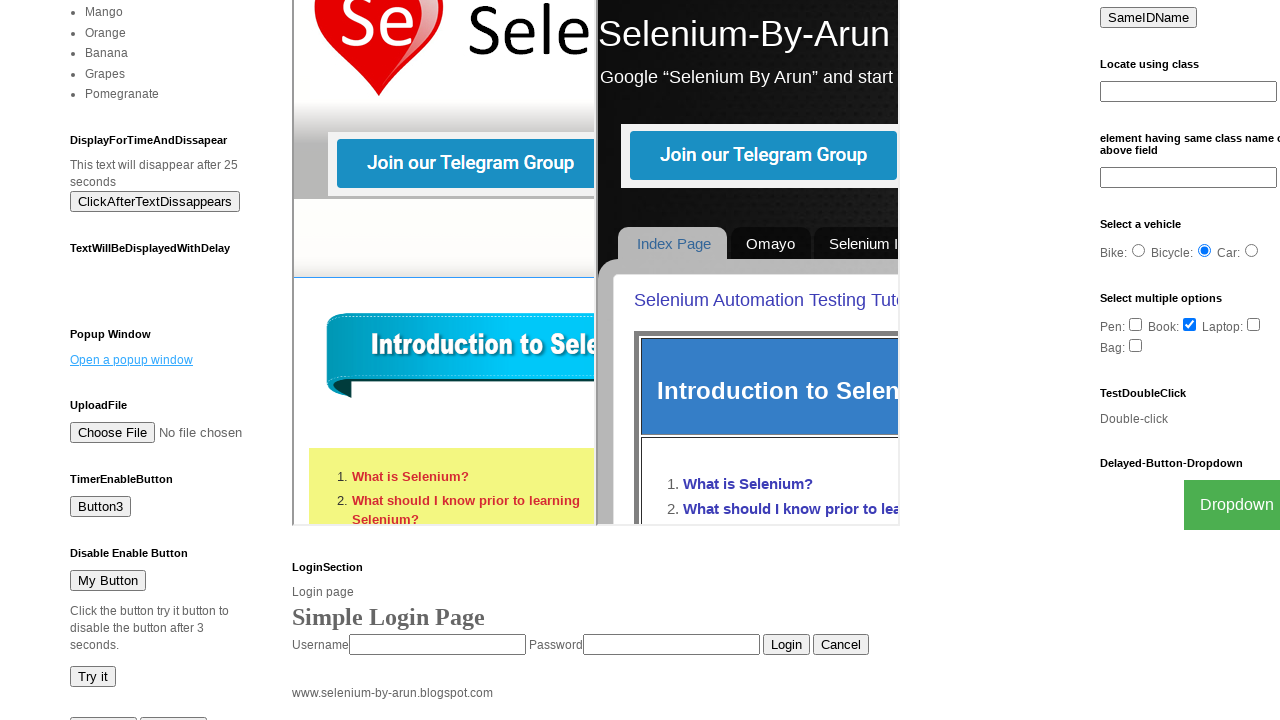